Scrolls to the Careers link at the bottom of the State Farm homepage and clicks on it

Starting URL: https://www.statefarm.com/

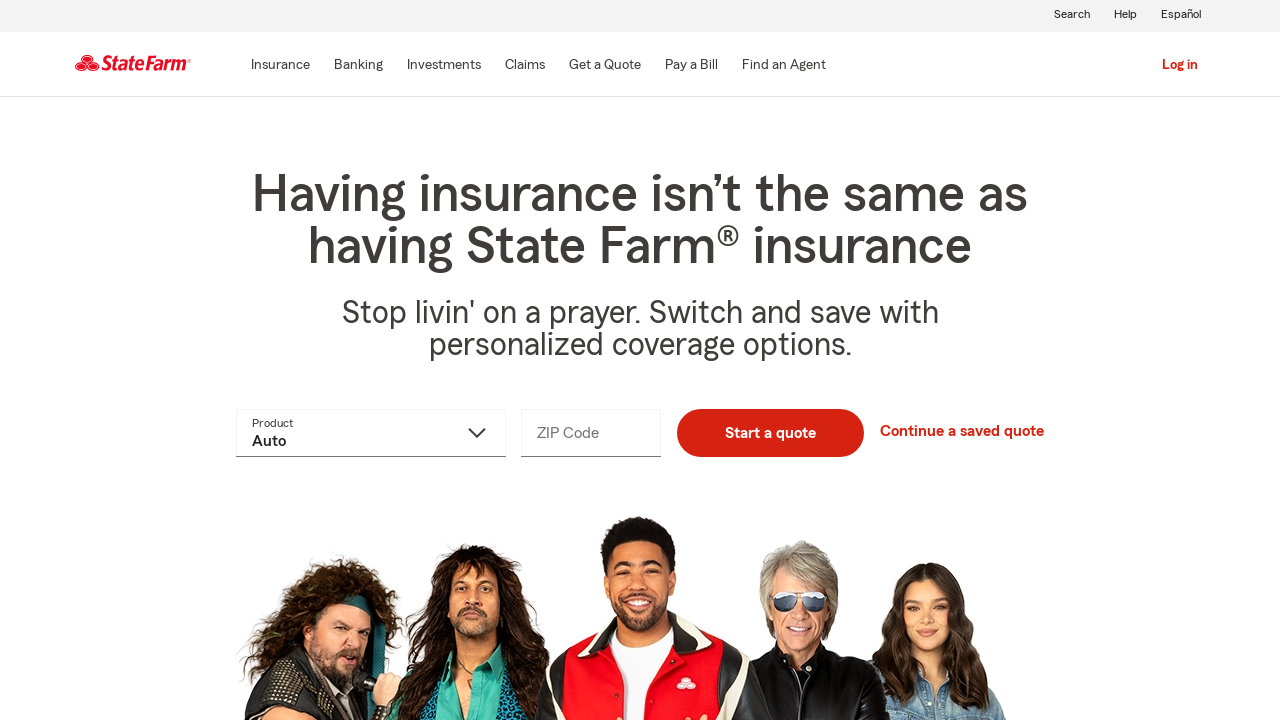

Located Careers link on State Farm homepage
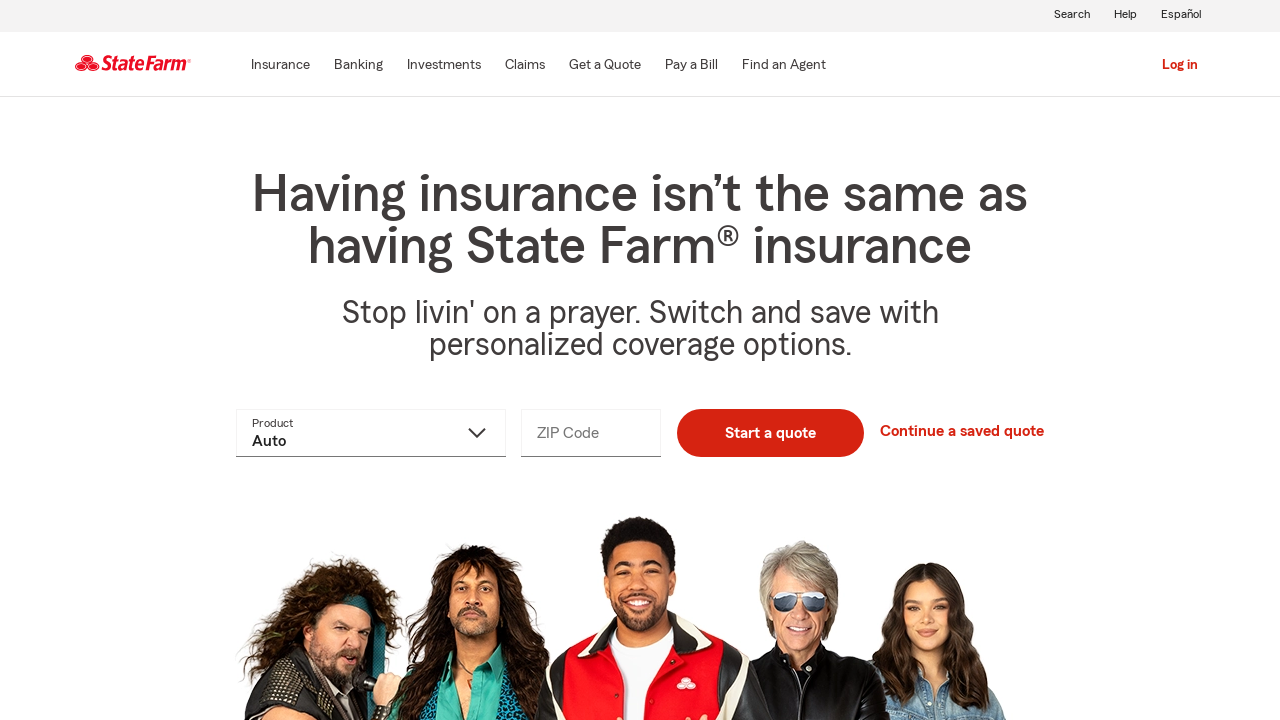

Scrolled to Careers link at the bottom of the page
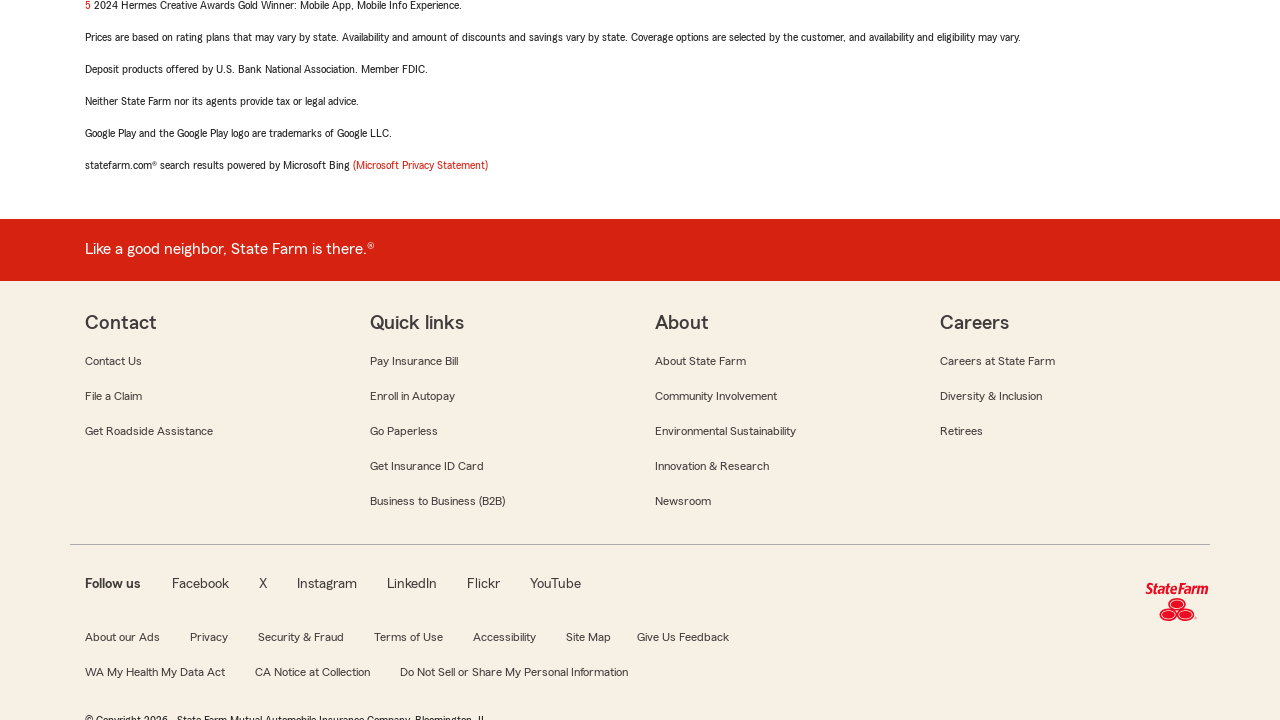

Clicked on the Careers link at (998, 360) on a:has-text('Careers')
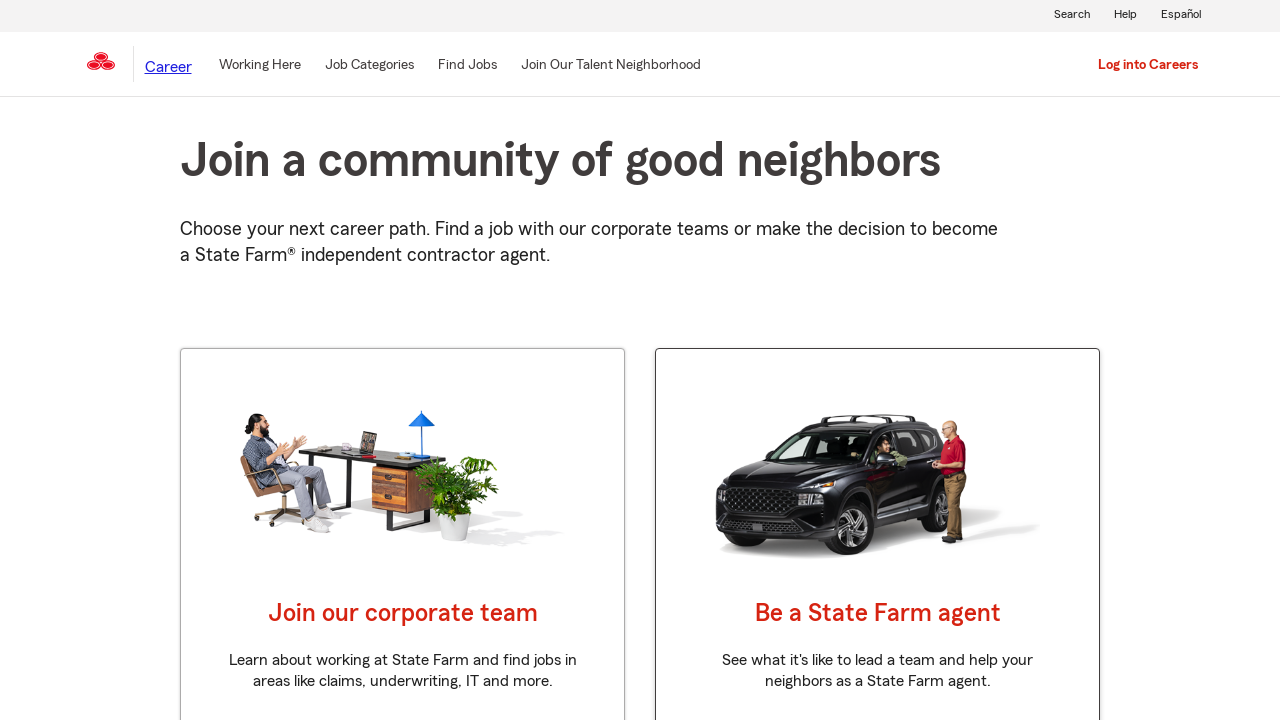

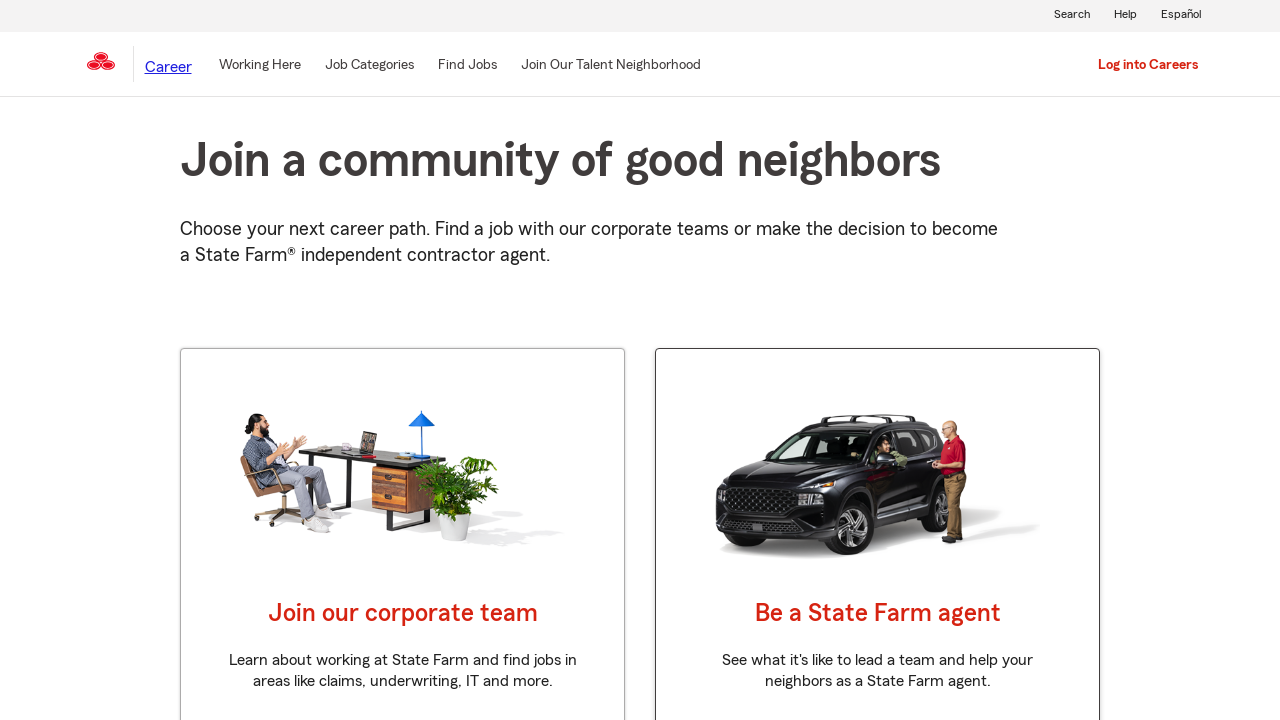